Fills out a registration form including name, address, email, phone, gender selection, and skills dropdown

Starting URL: http://demo.automationtesting.in/Register.html

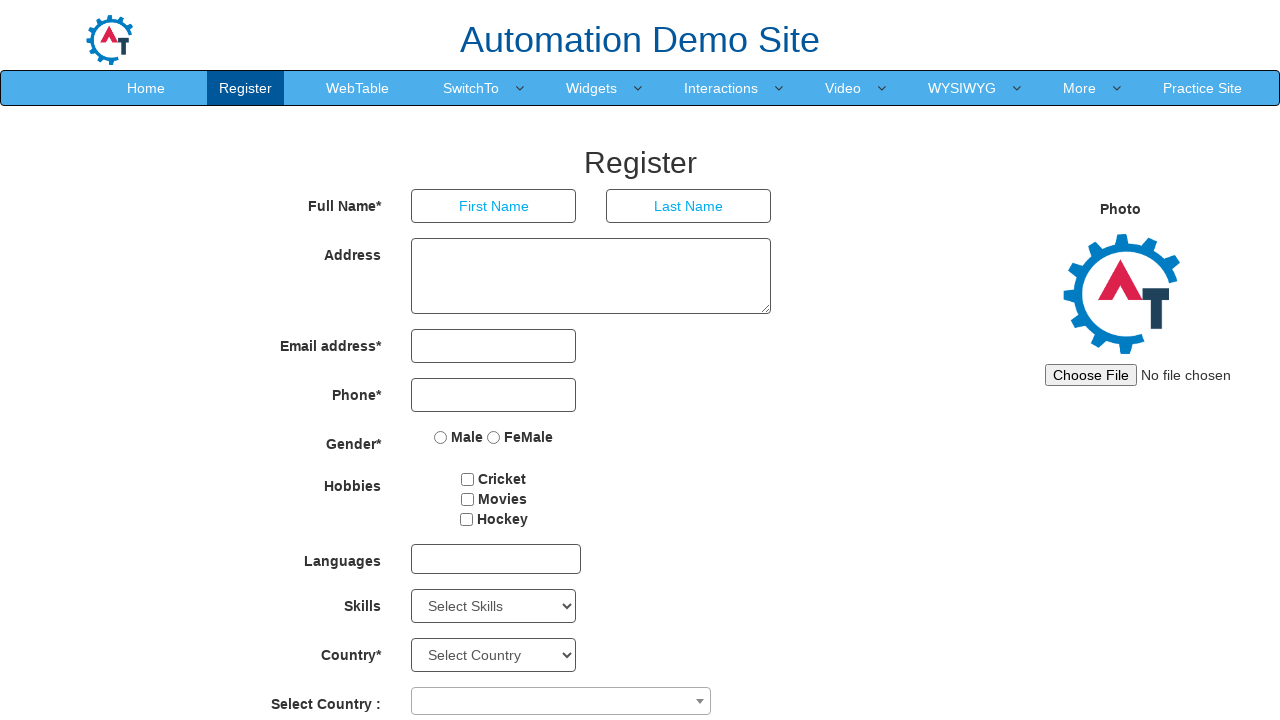

Filled first name field with 'Kaushal' on input[ng-model='FirstName']
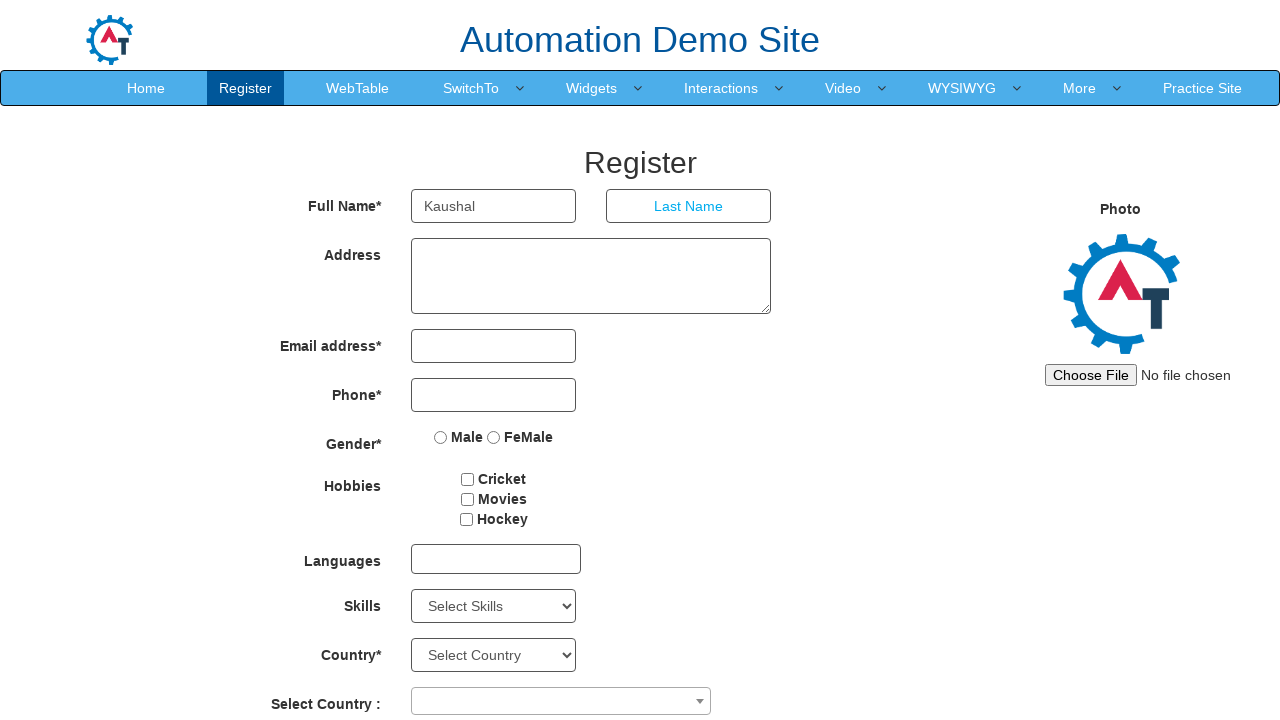

Filled last name field with 'Mishra' on input[ng-model='LastName']
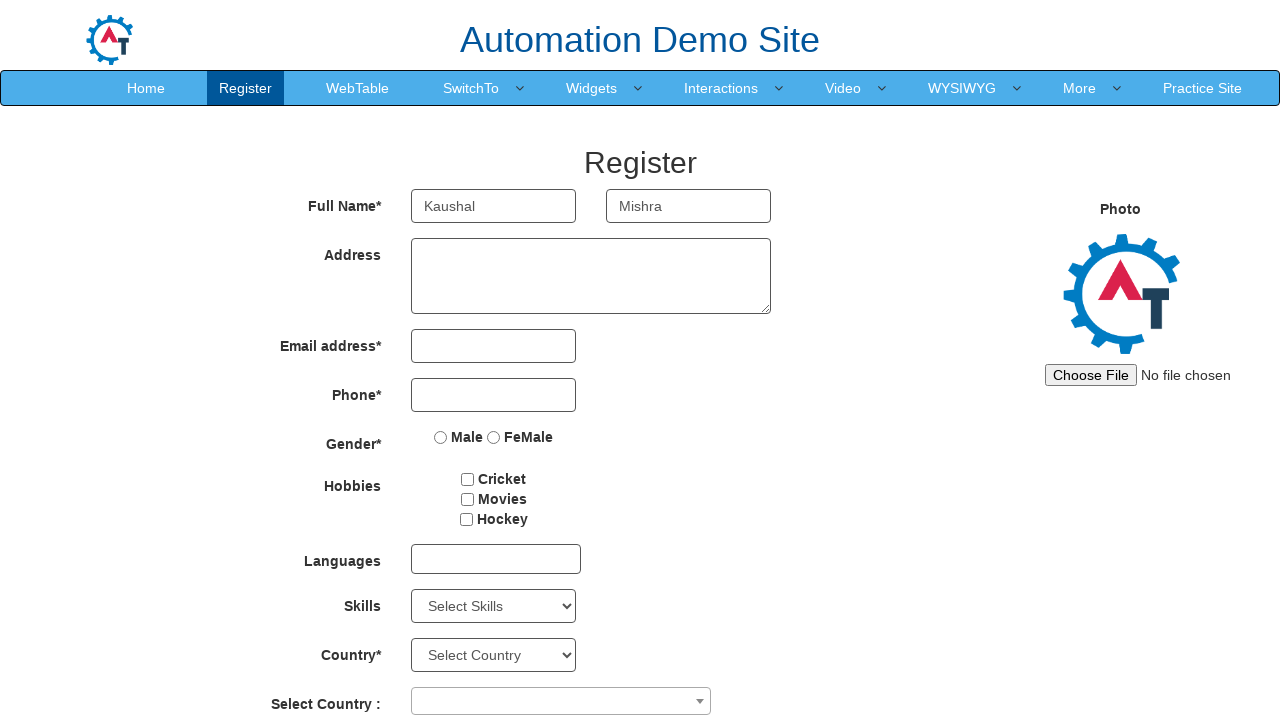

Filled address field with 'Hadapsar, Pune' on textarea[ng-model='Adress']
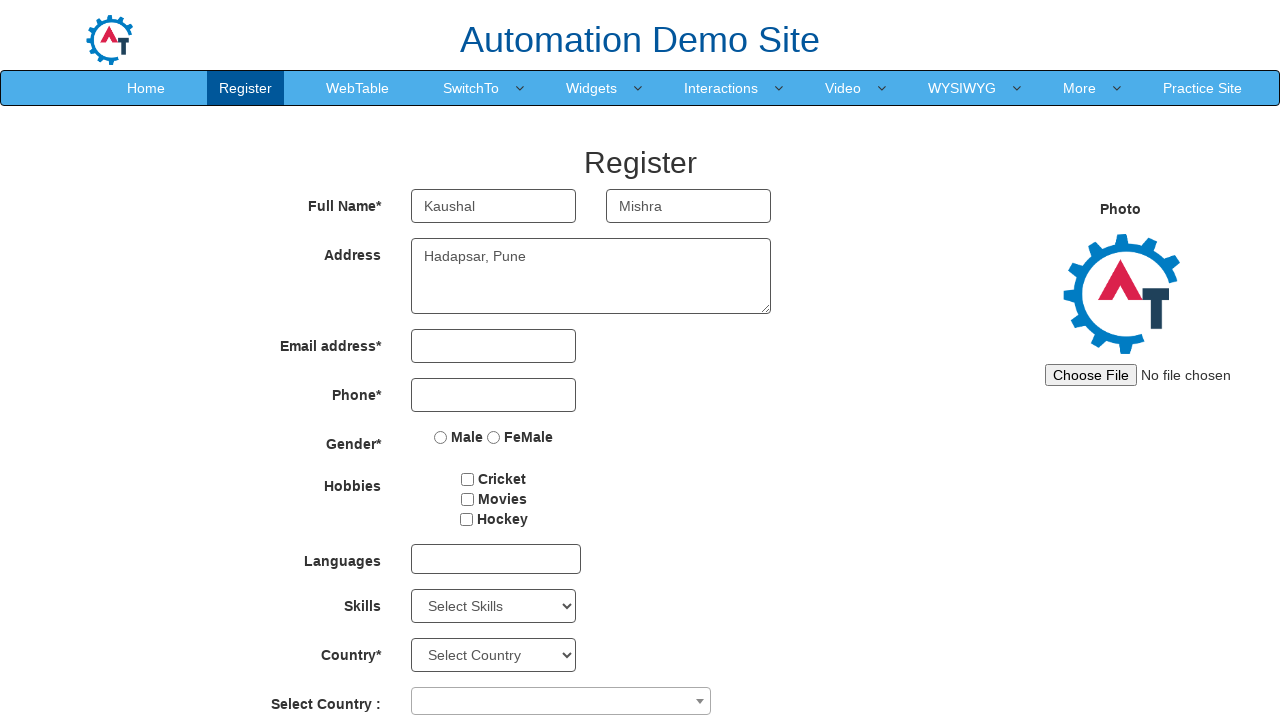

Filled email address field with 'kaushalm797@gmail.com' on input[ng-model='EmailAdress']
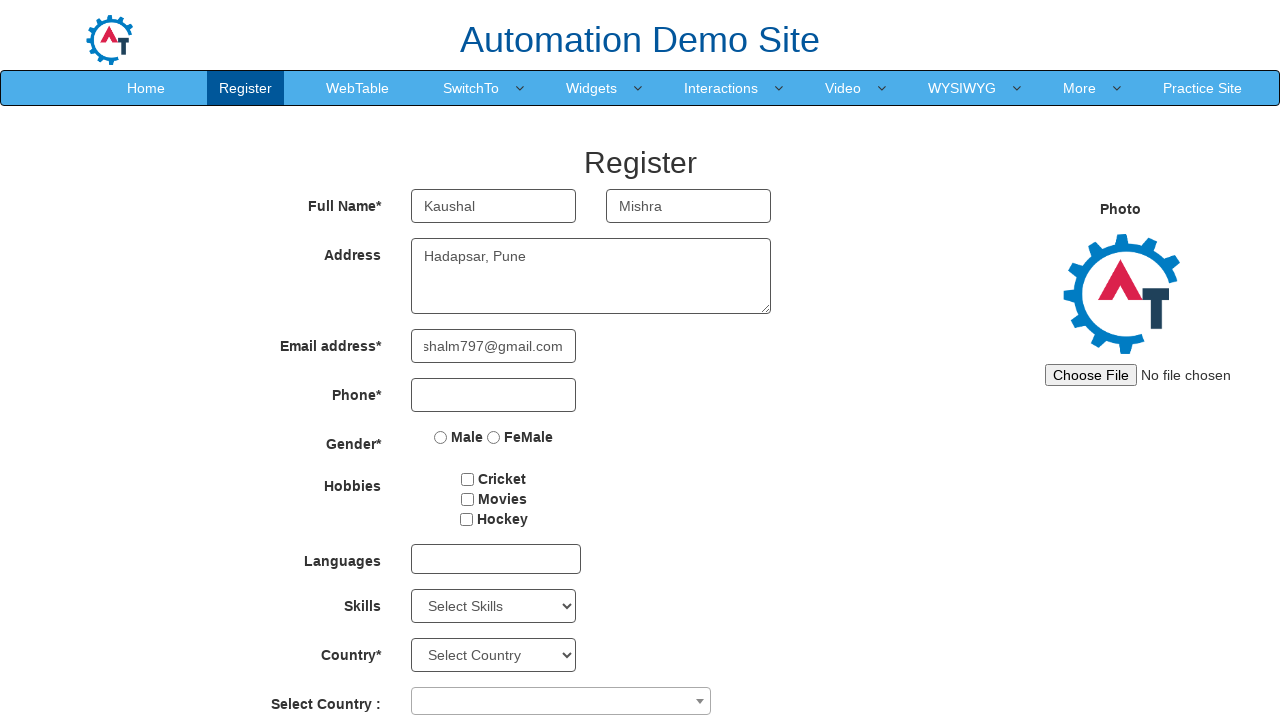

Filled phone number field with '9690332846' on input[ng-model='Phone']
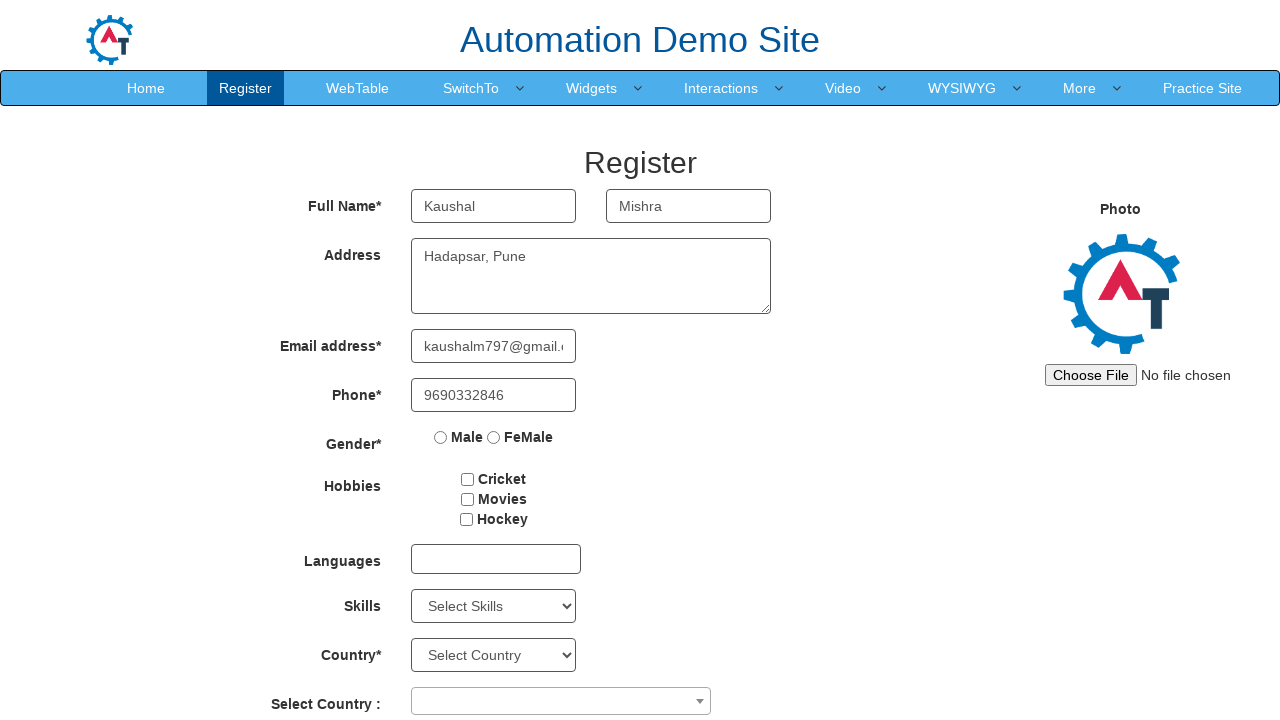

Selected 'Male' gender option at (441, 437) on input[name='radiooptions'][value='Male']
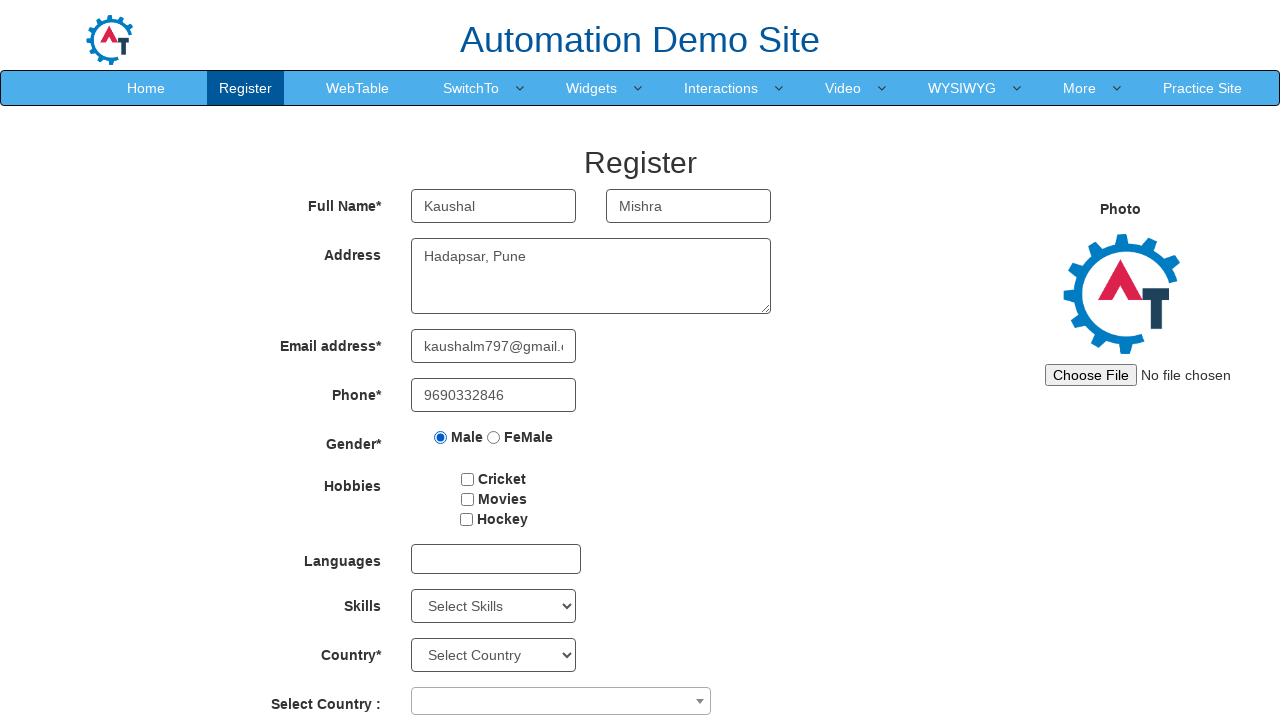

Selected 'Certifications' from Skills dropdown on #Skills
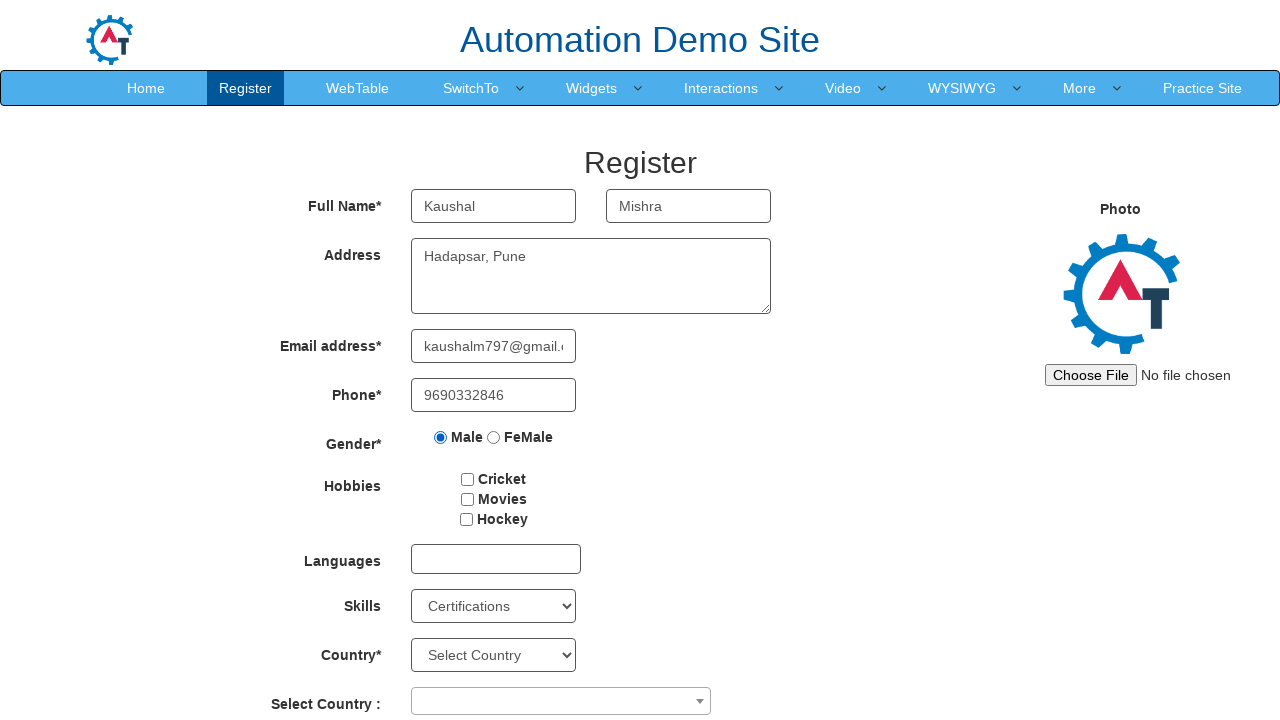

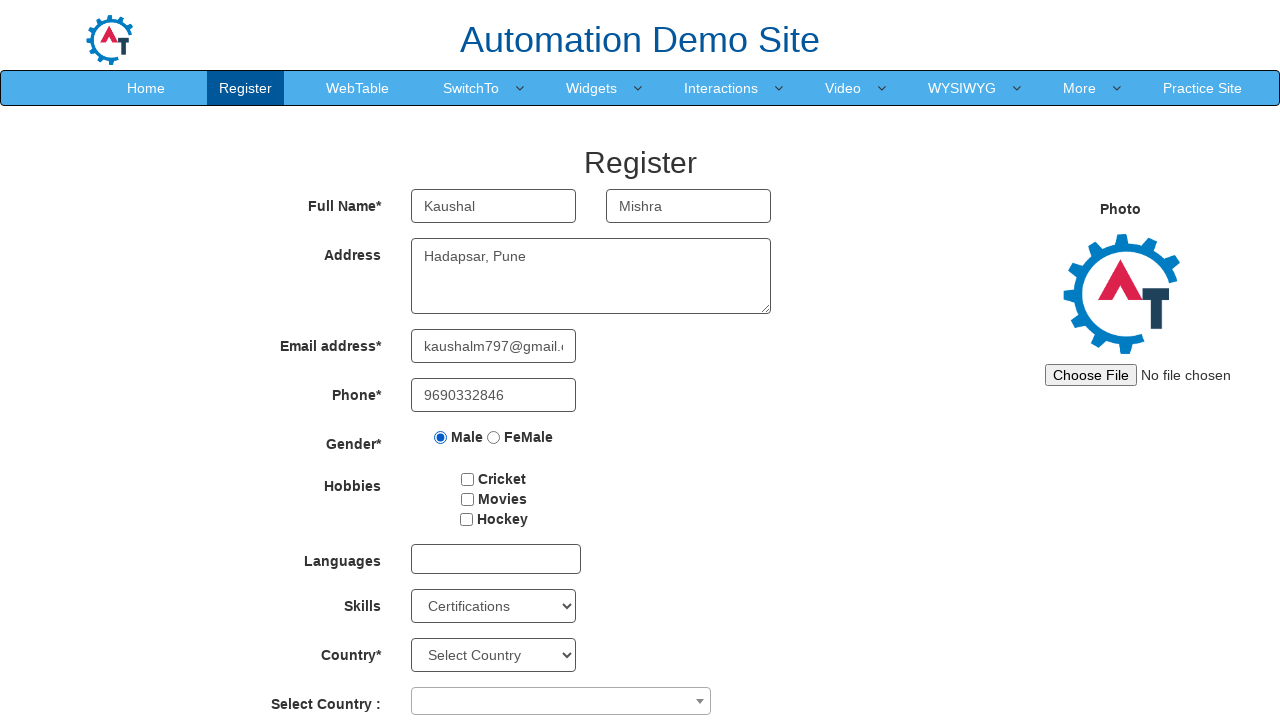